Tests AJIO website search and filtering functionality by searching for bags and applying gender and category filters

Starting URL: https://www.ajio.com/

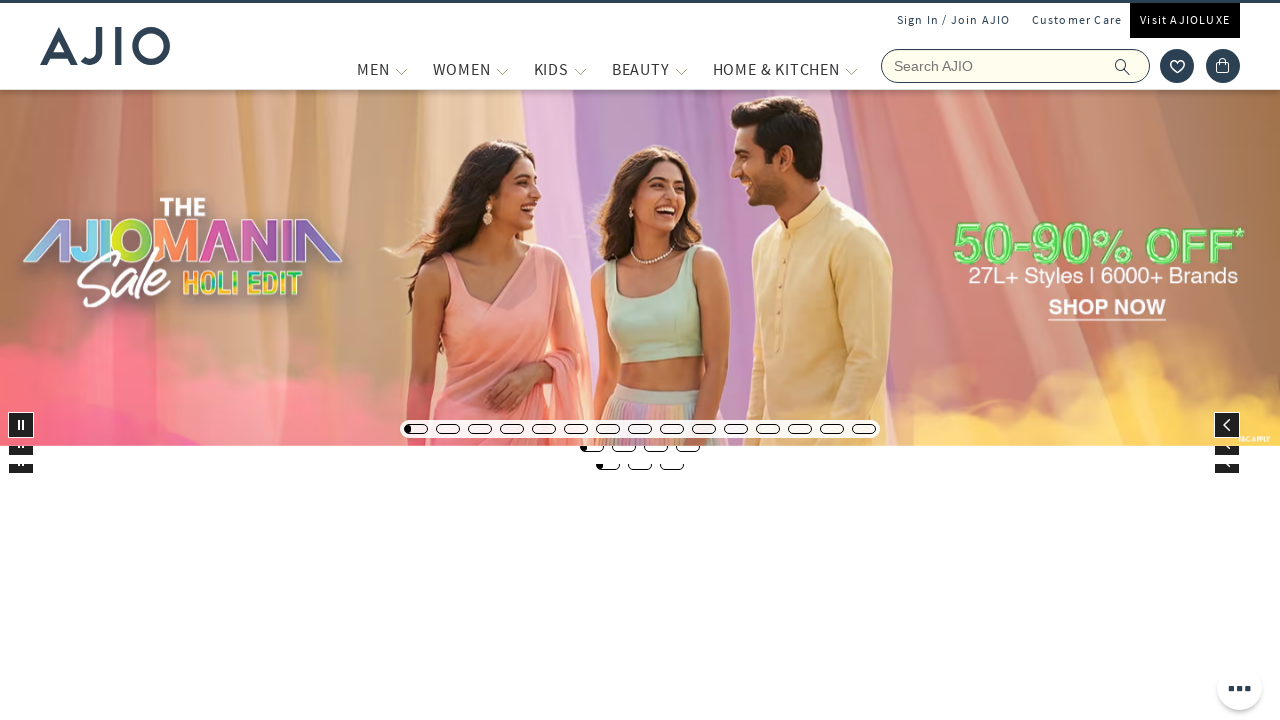

Filled search field with 'bags' on //input[@class='react-autosuggest__input react-autosuggest__input--open']
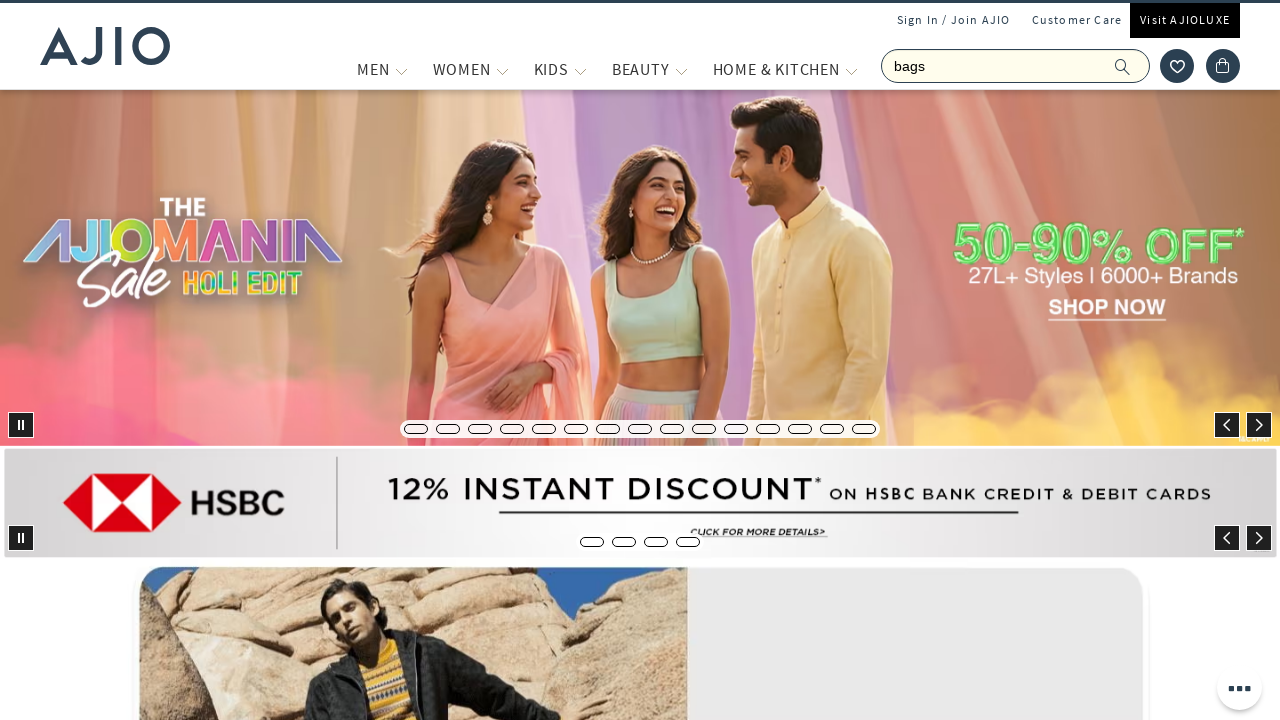

Clicked search button to search for bags at (1123, 66) on xpath=//span[@class='ic-search']
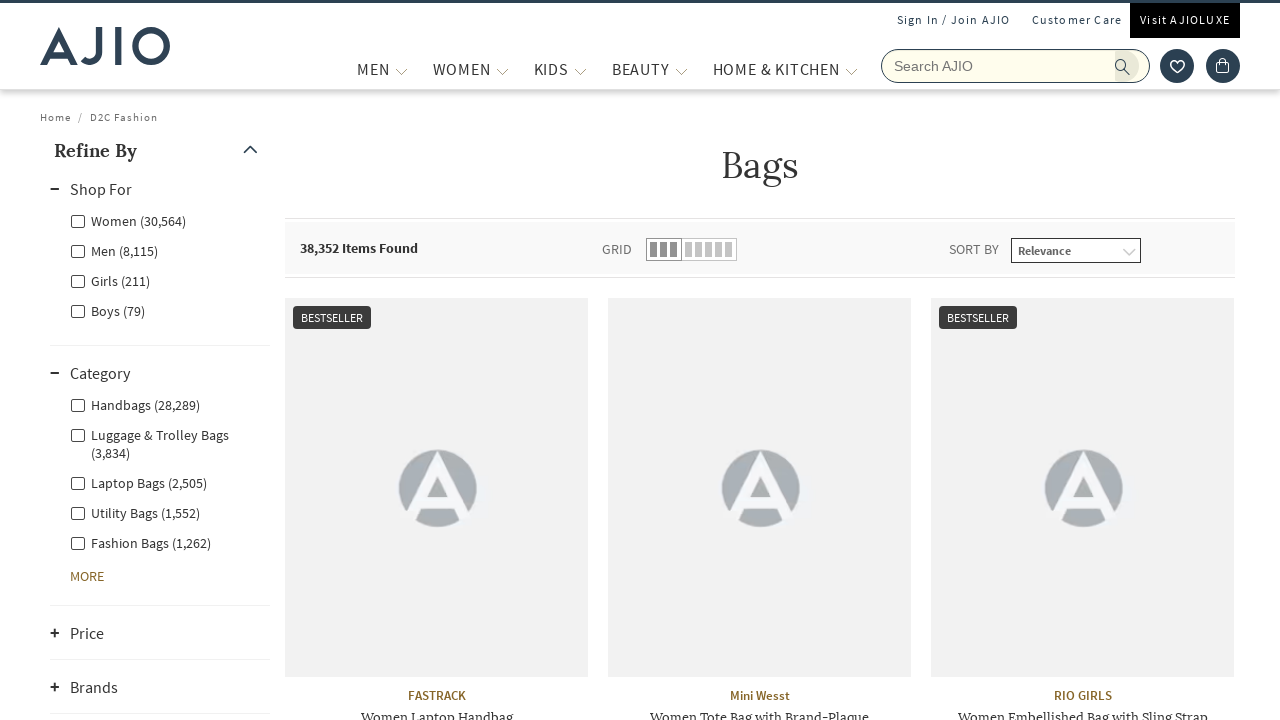

Search results loaded with filter options visible
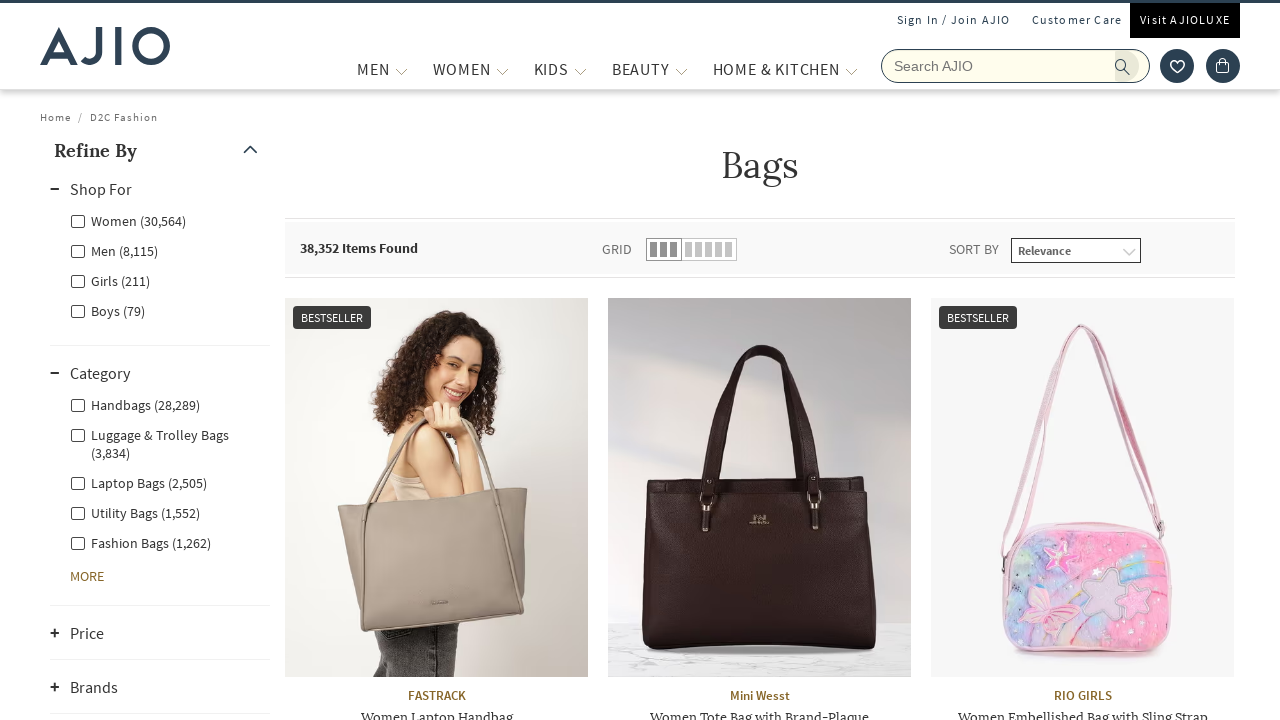

Applied Men gender filter at (114, 250) on xpath=//label[@class='facet-linkname facet-linkname-genderfilter facet-linkname-
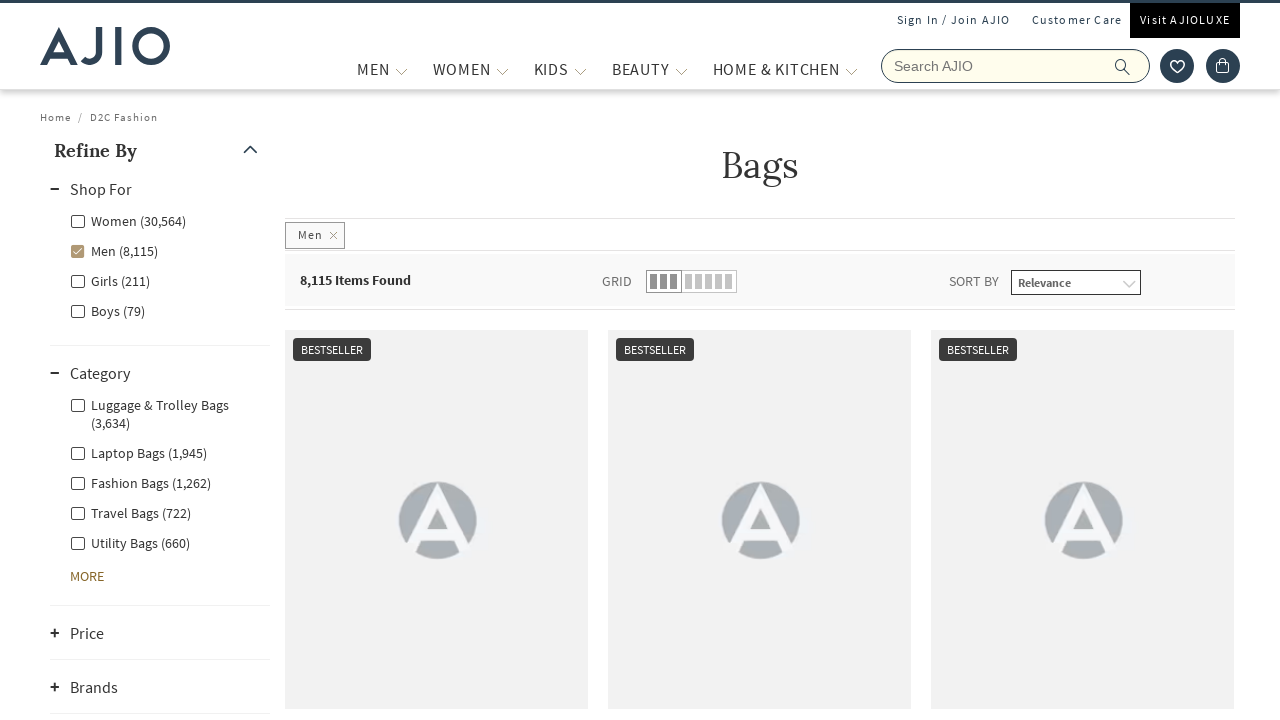

Waited for Men gender filter to apply
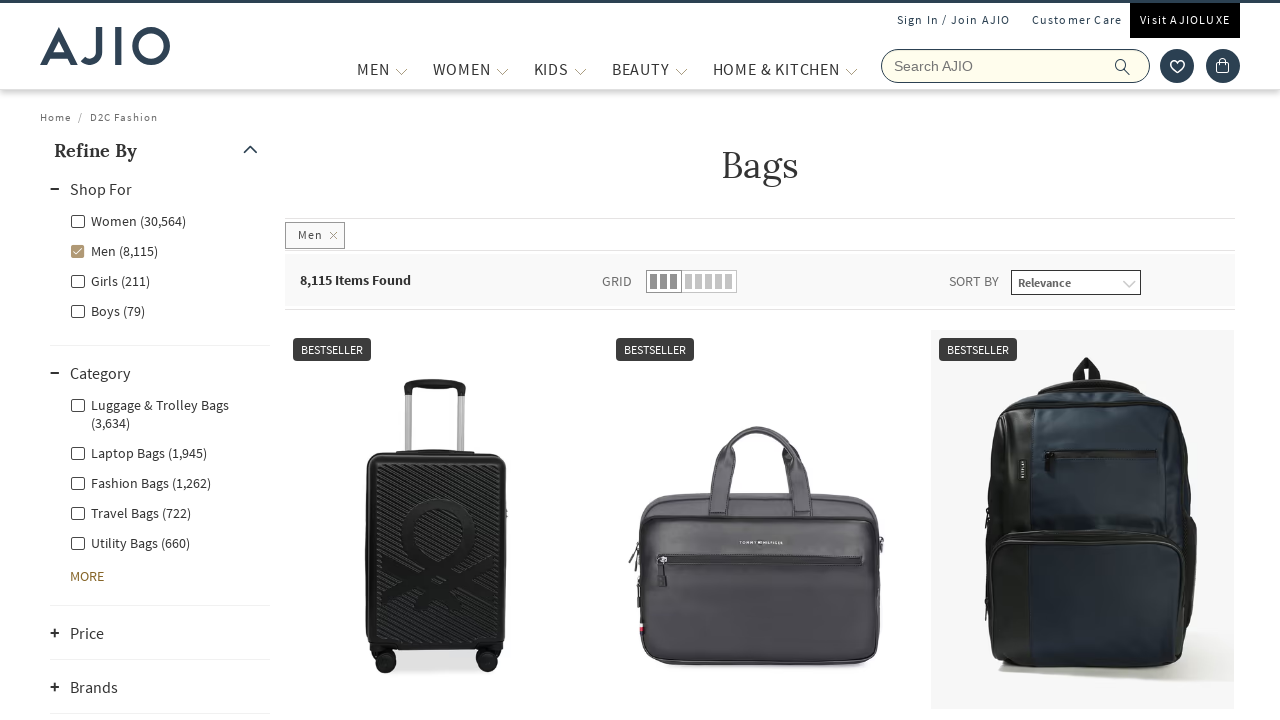

Applied Men - Fashion Bags category filter at (140, 482) on xpath=//label[@class='facet-linkname facet-linkname-l1l3nestedcategory facet-lin
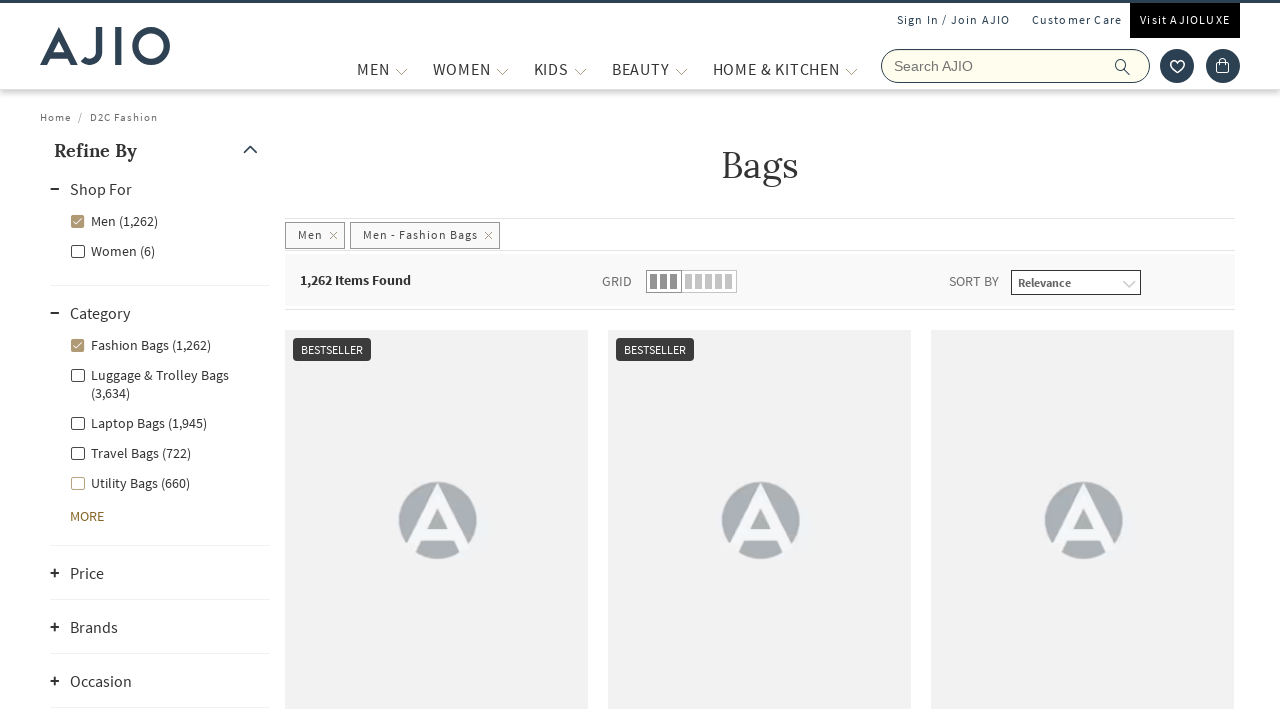

Waited for filtered results to update
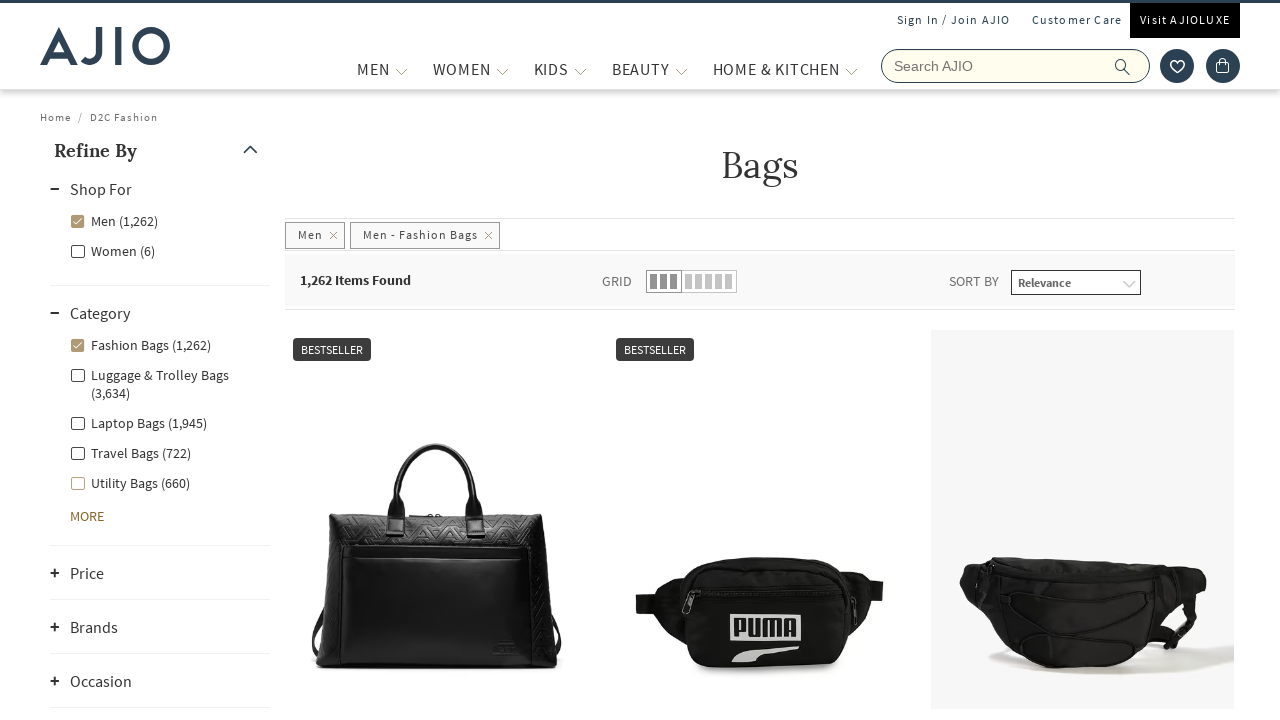

Verified product length information is displayed
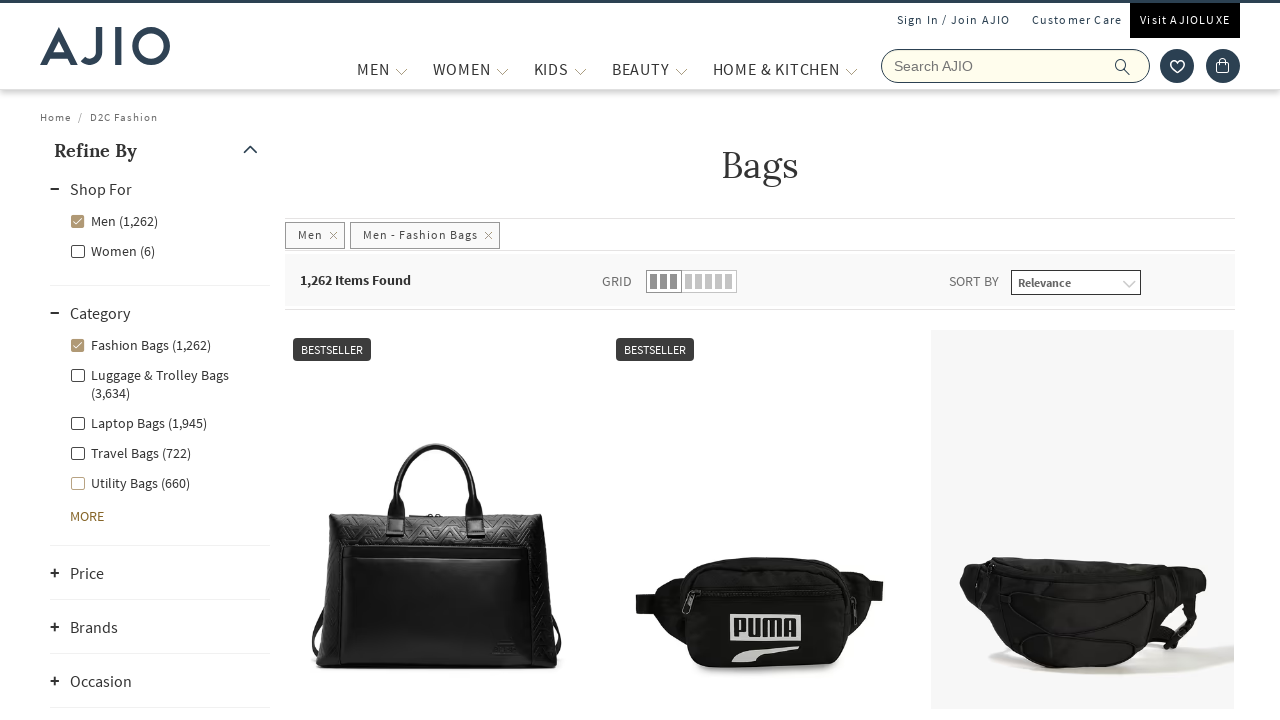

Verified product brand information is displayed
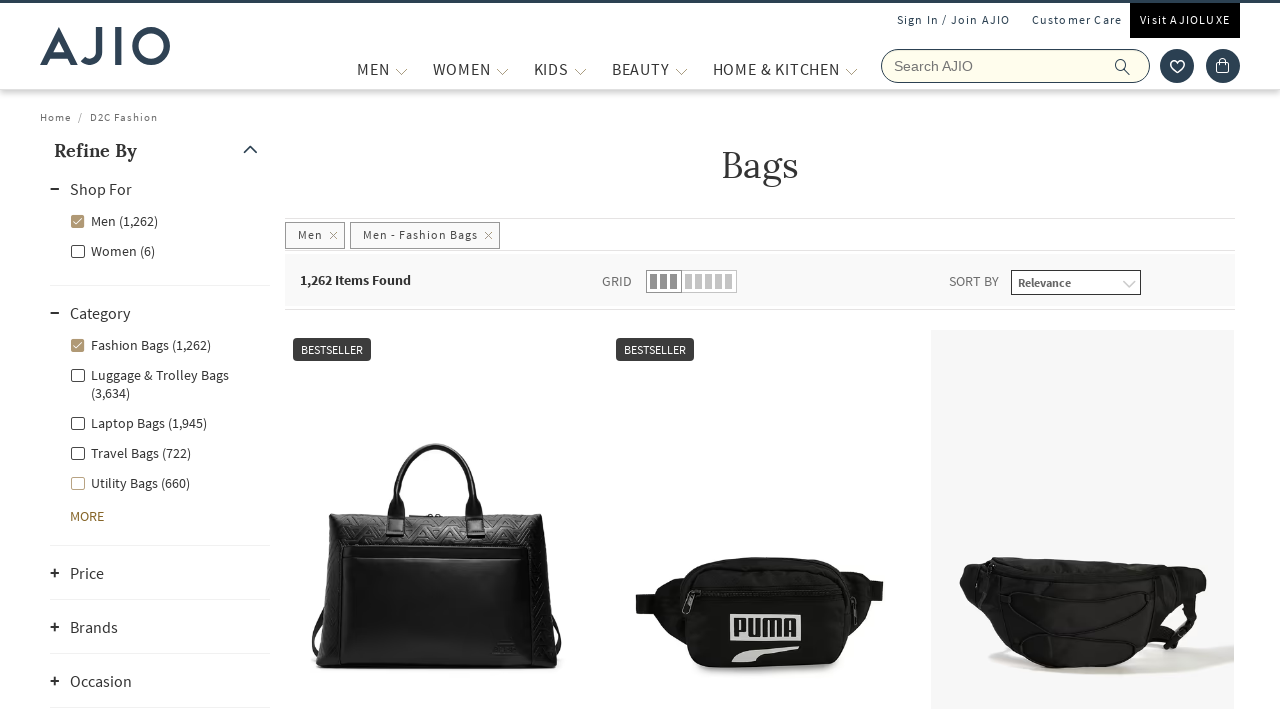

Verified product names are displayed
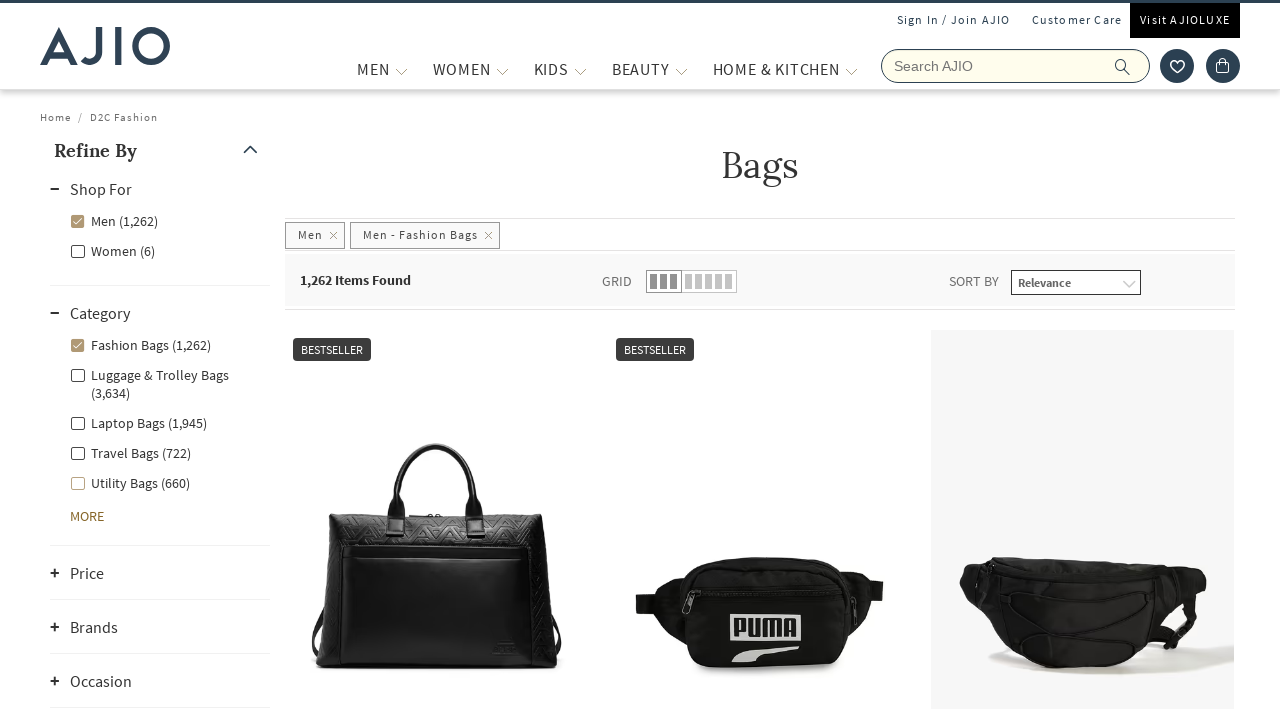

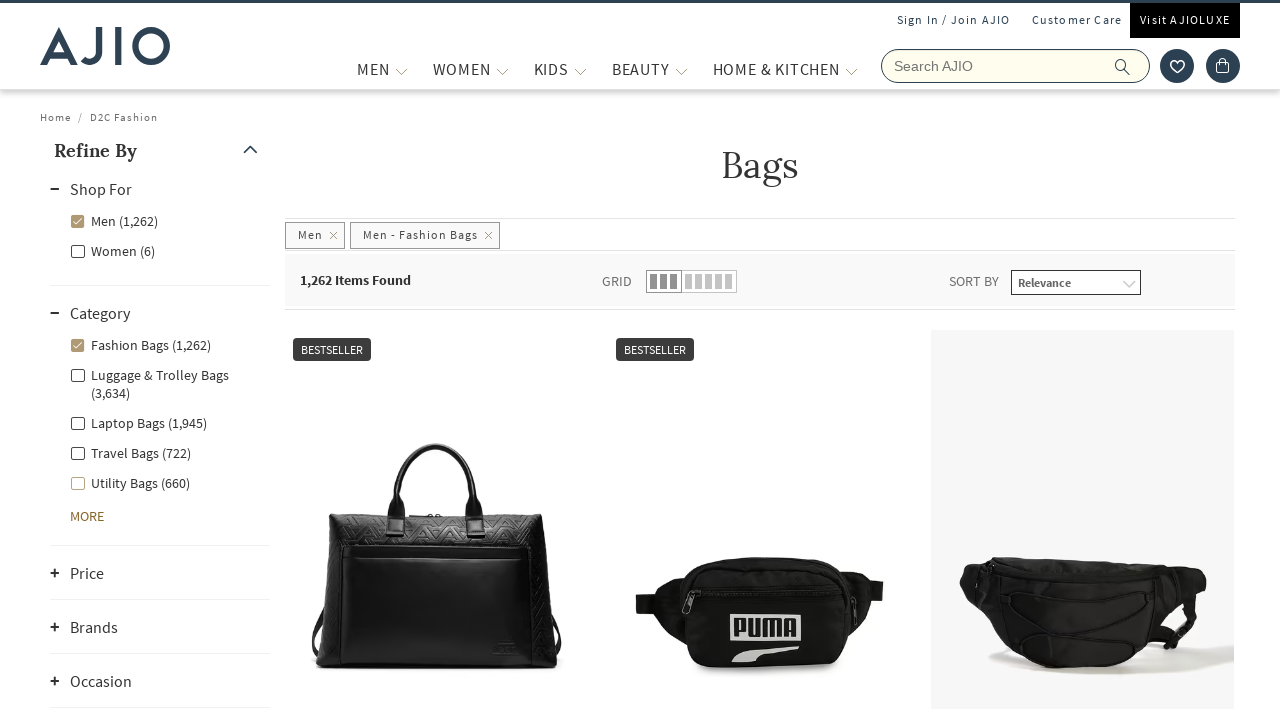